Navigates to the Hovers page and hovers over each of the three images to reveal the hidden text.

Starting URL: https://the-internet.herokuapp.com/

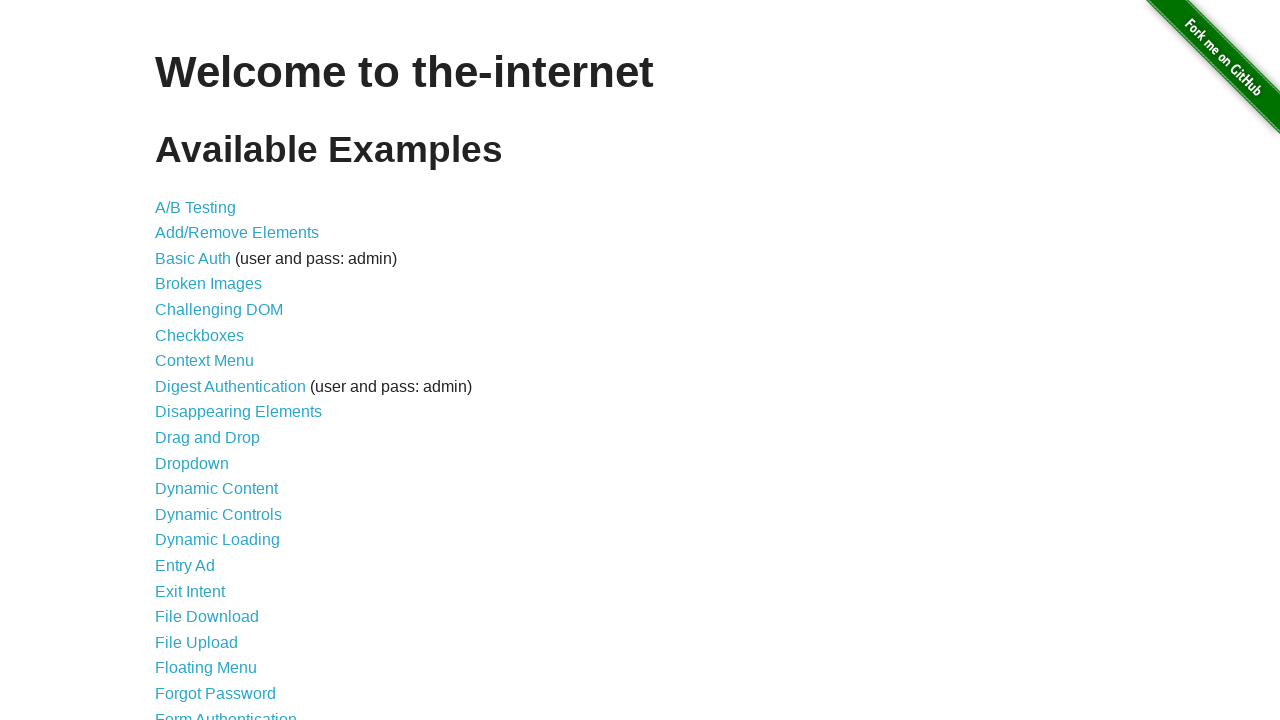

Clicked on Hovers link to navigate to hovers page at (180, 360) on xpath=//a[@href='/hovers']
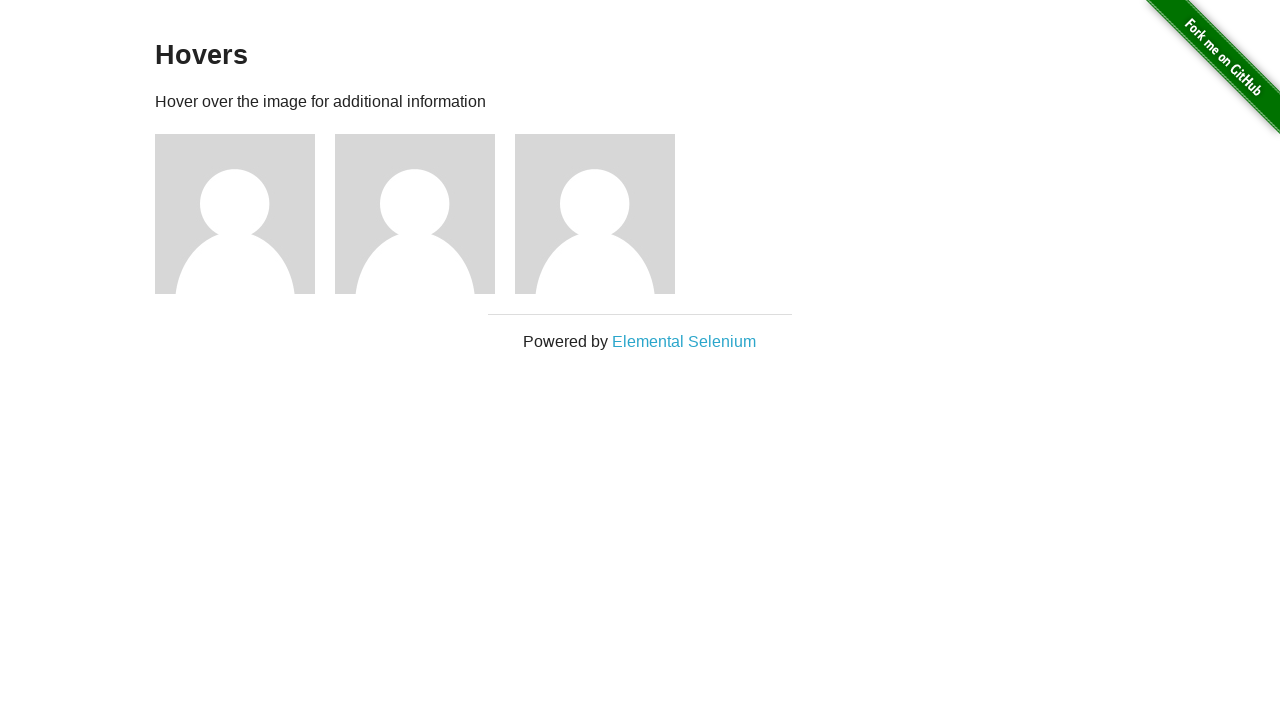

Hovers page loaded successfully
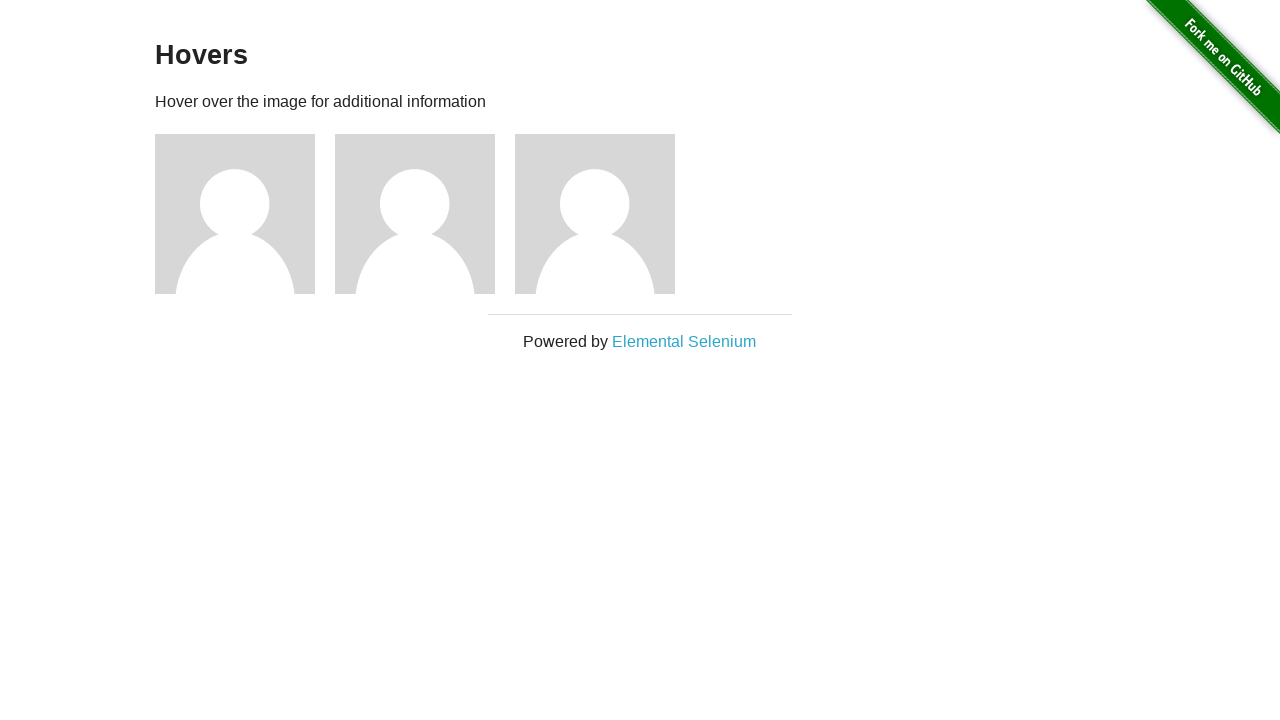

Hovered over image 1 at (245, 214) on //div[@class='figure'][1]
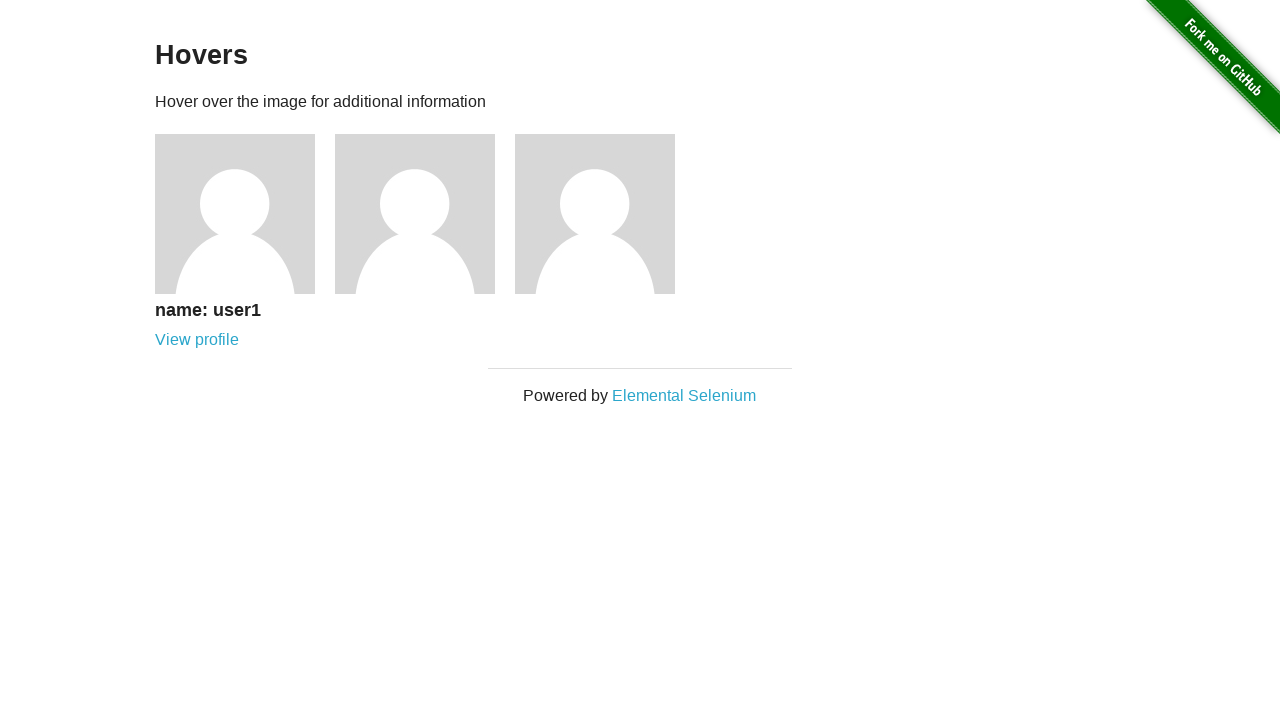

Hidden text revealed on image 1
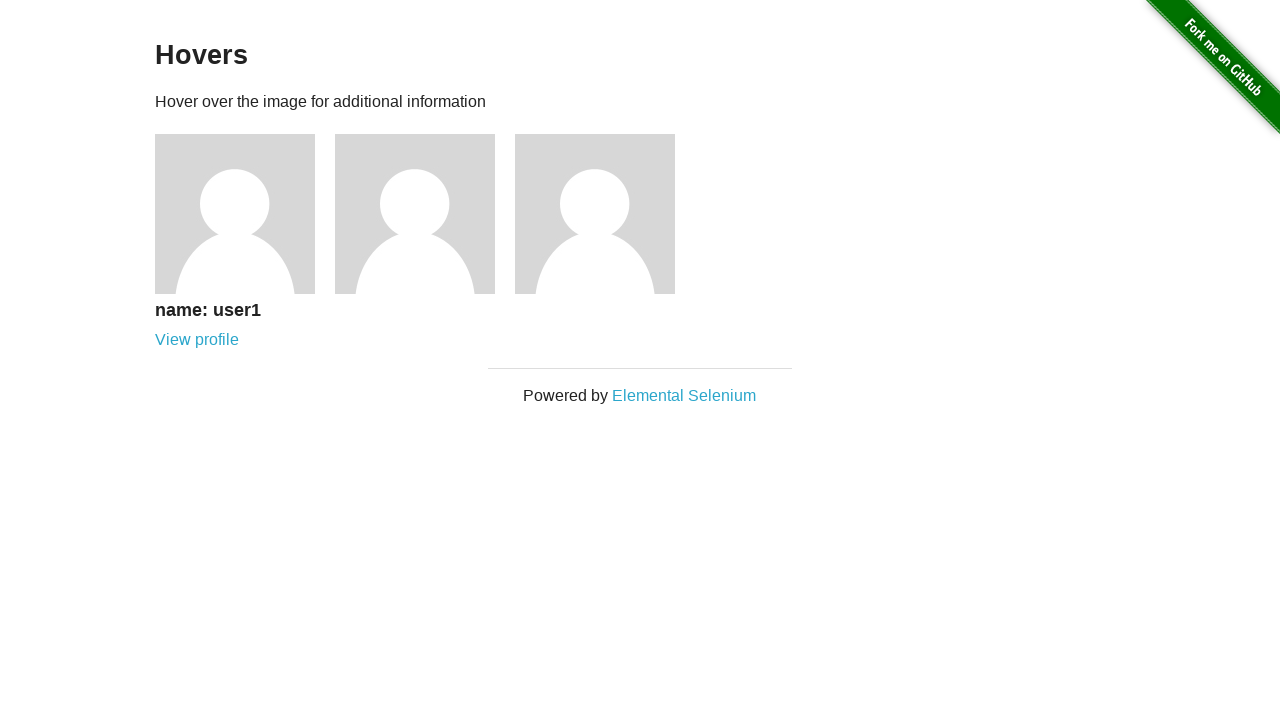

Hovered over image 2 at (425, 214) on //div[@class='figure'][2]
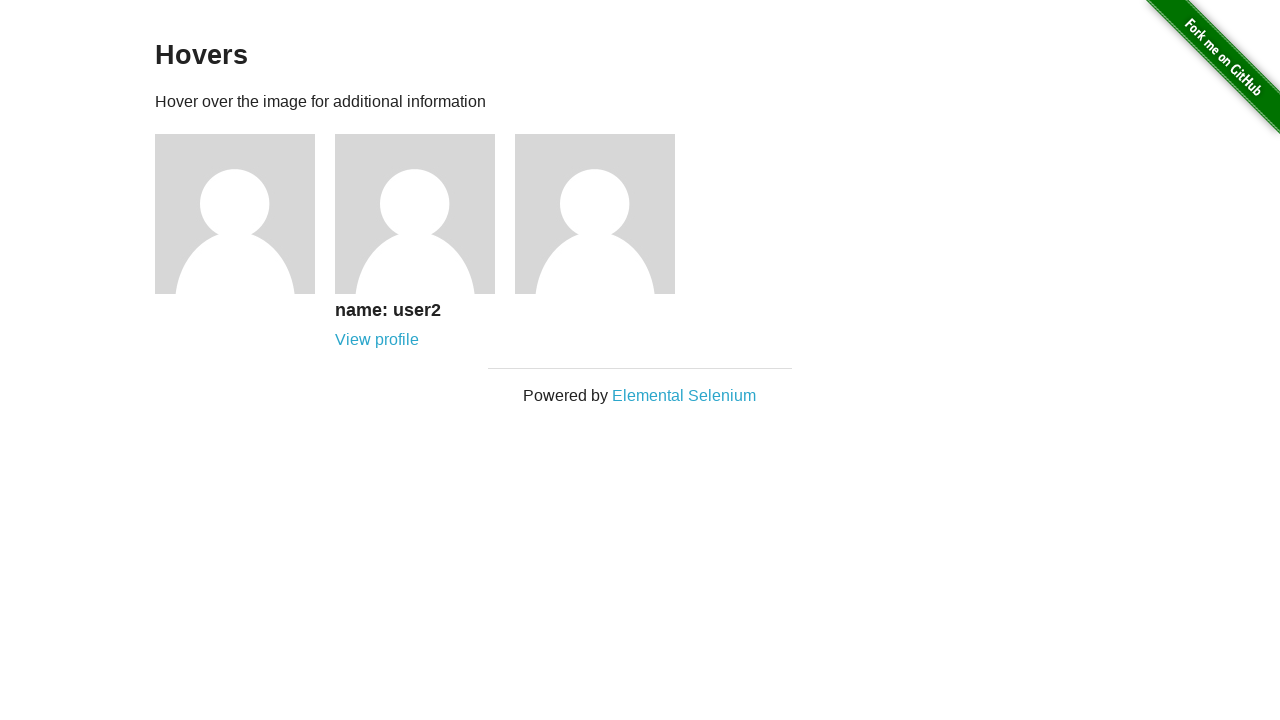

Hidden text revealed on image 2
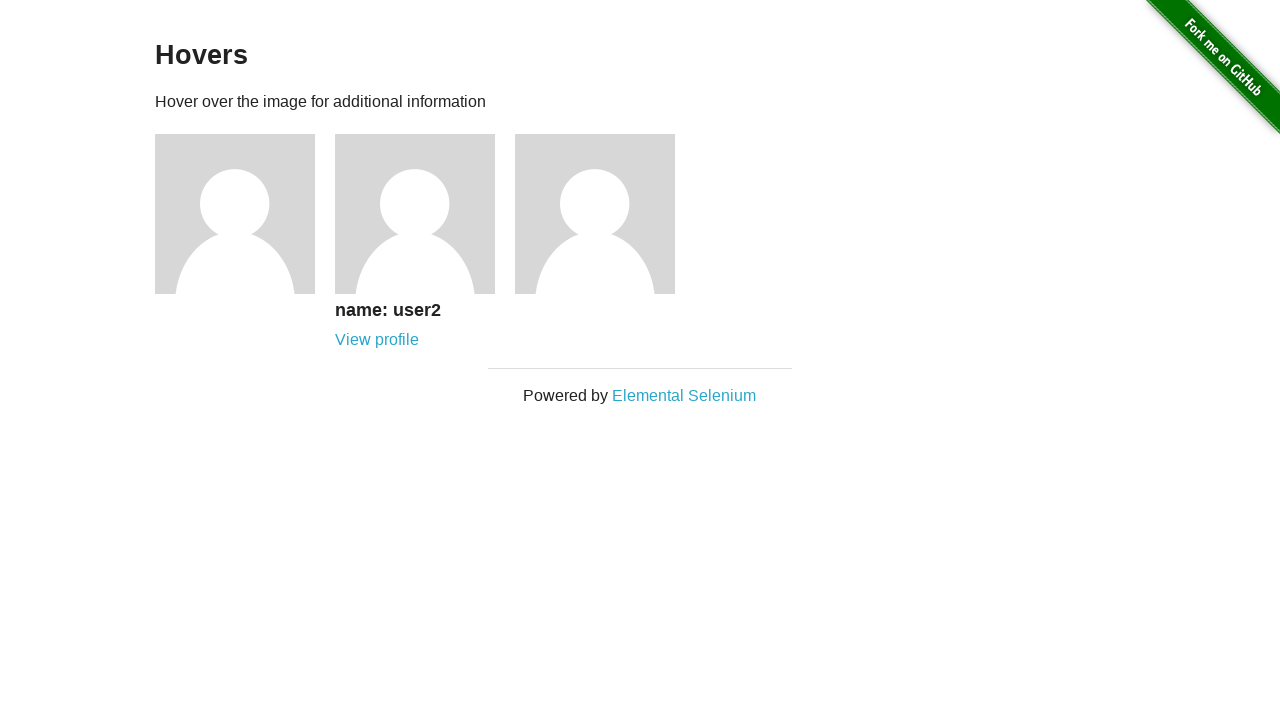

Hovered over image 3 at (605, 214) on //div[@class='figure'][3]
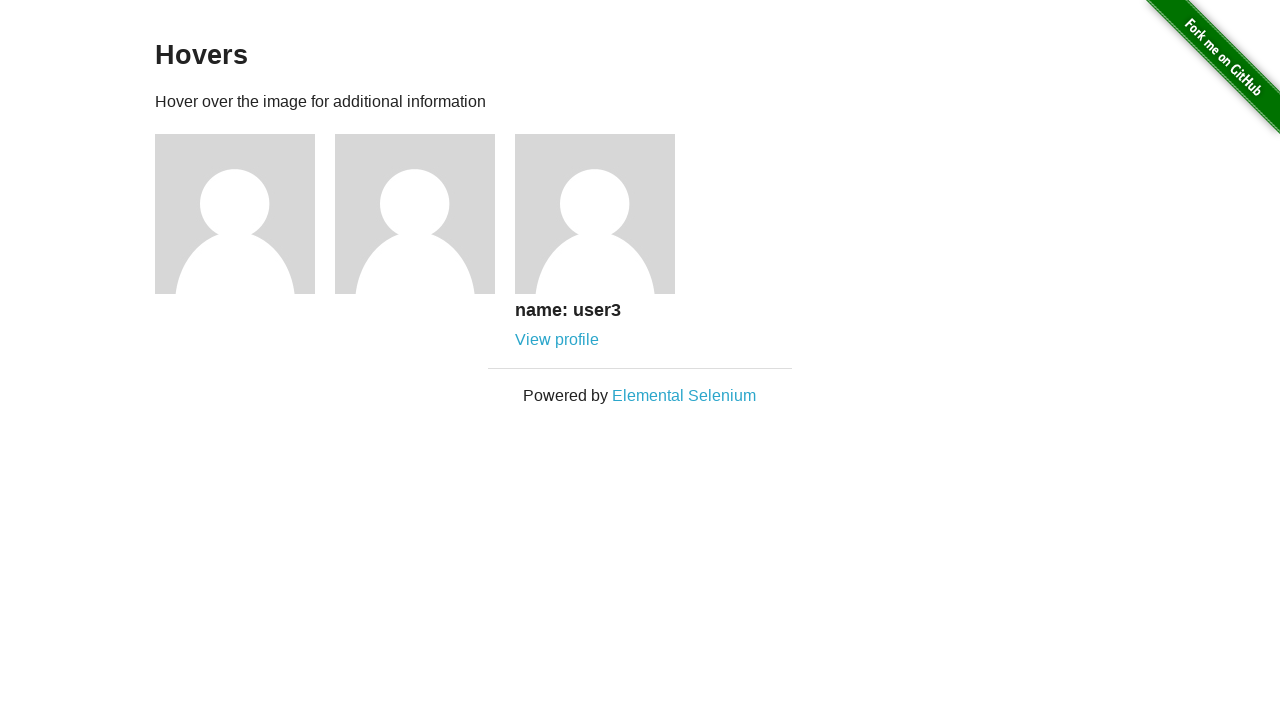

Hidden text revealed on image 3
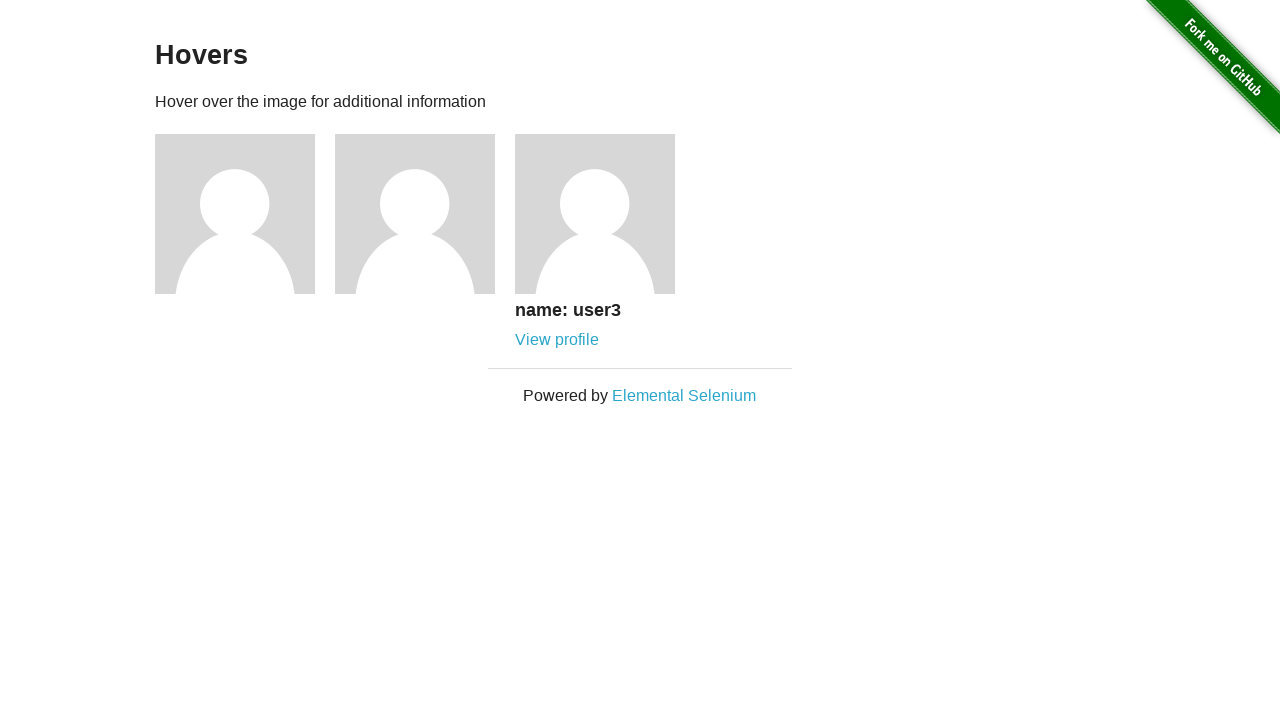

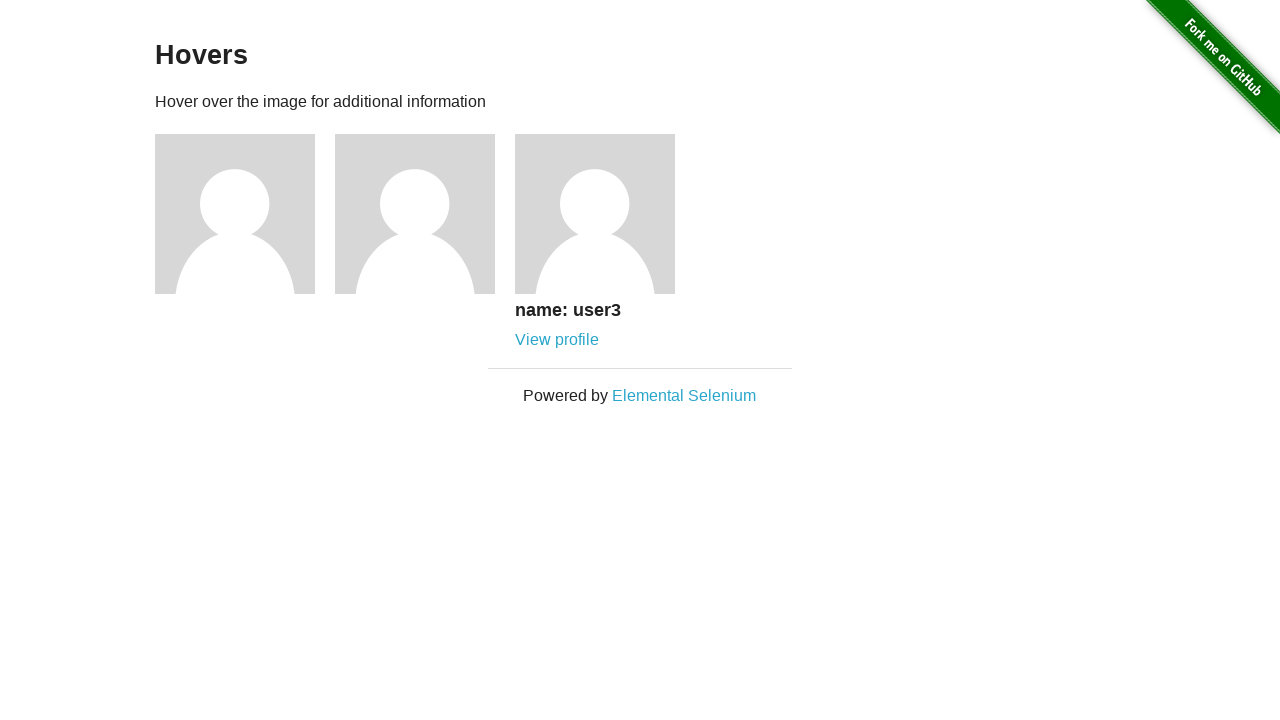